Clicks a button and waits for a frame to become available

Starting URL: https://testeroprogramowania.github.io/selenium/wait2.html

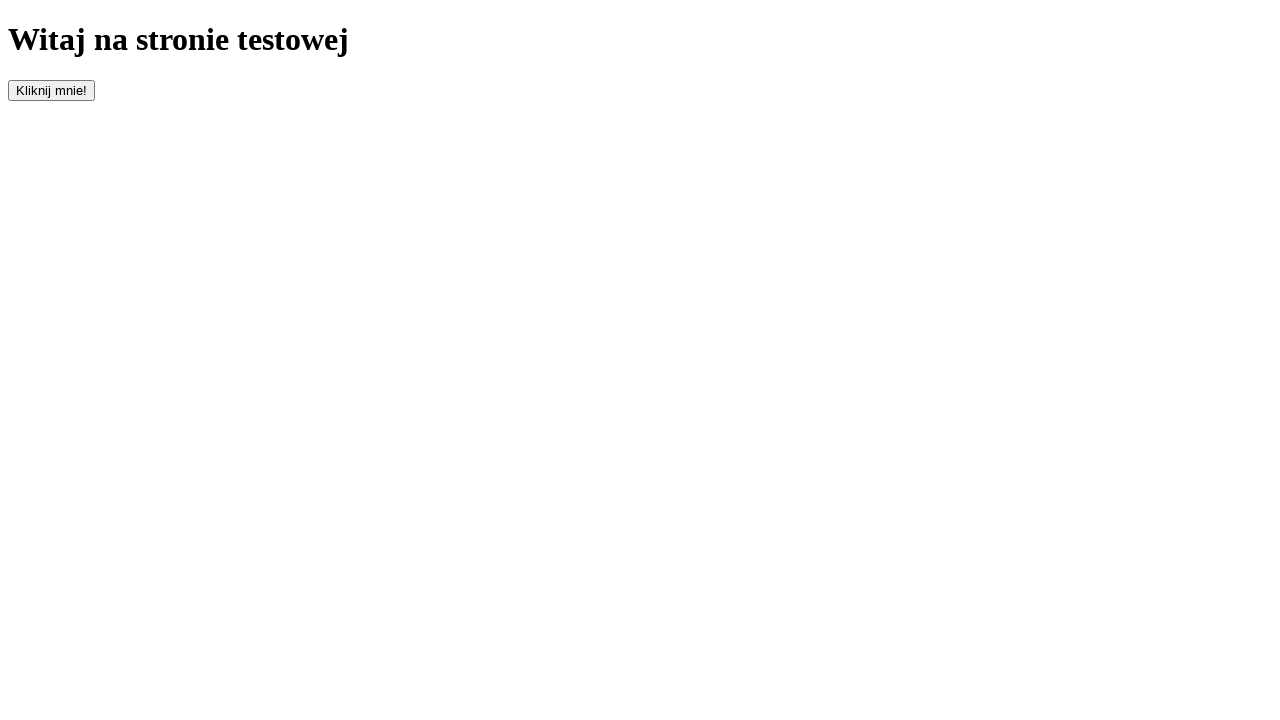

Navigated to test page
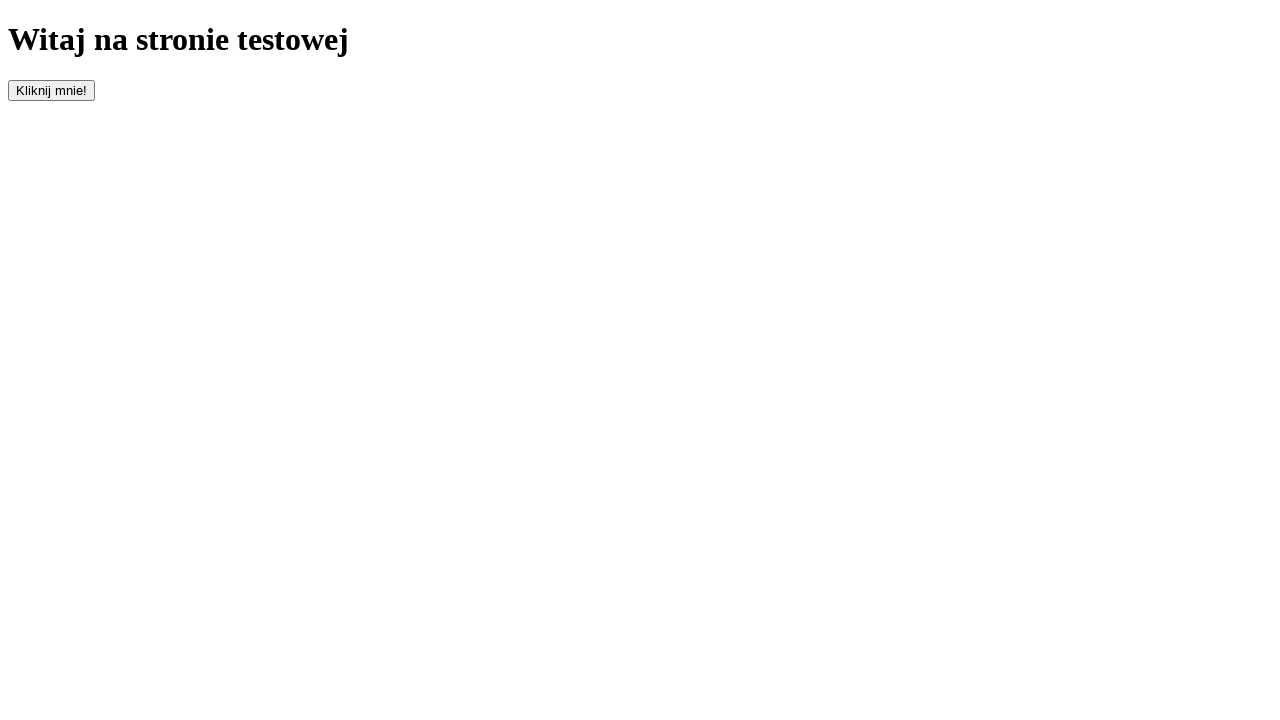

Clicked the 'clickOnMe' button at (52, 90) on #clickOnMe
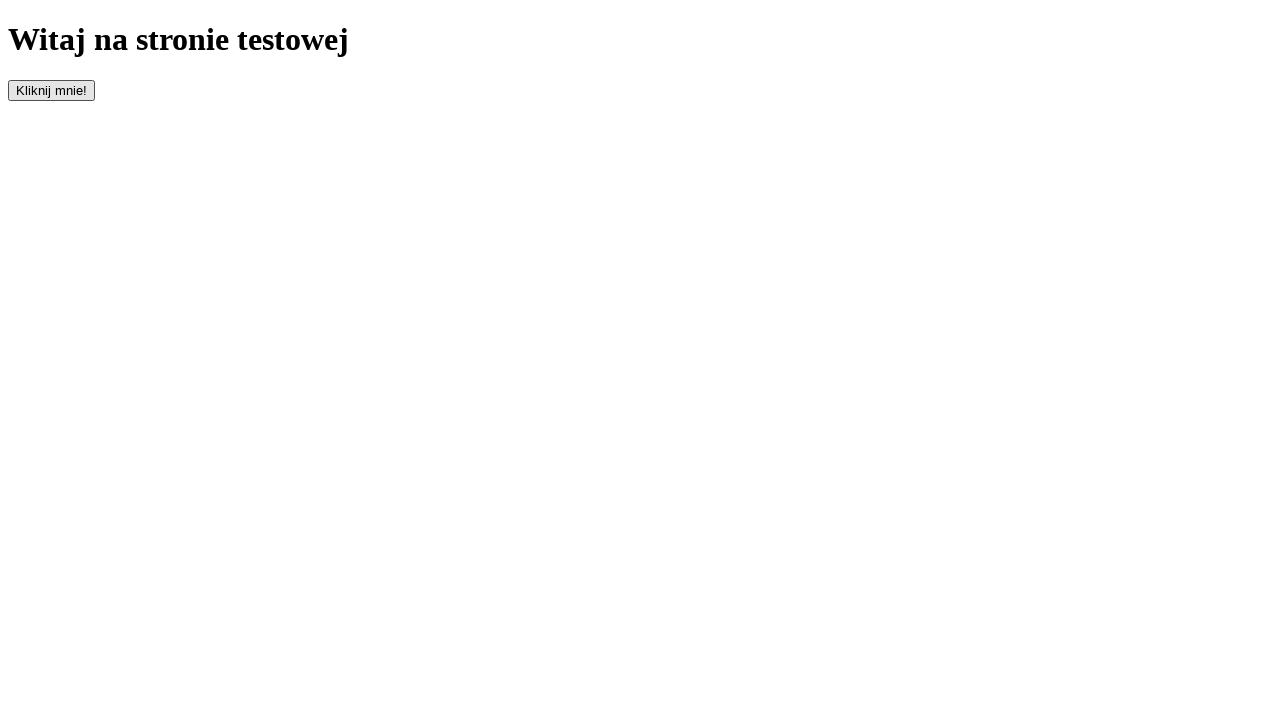

Frame became available - paragraph element loaded
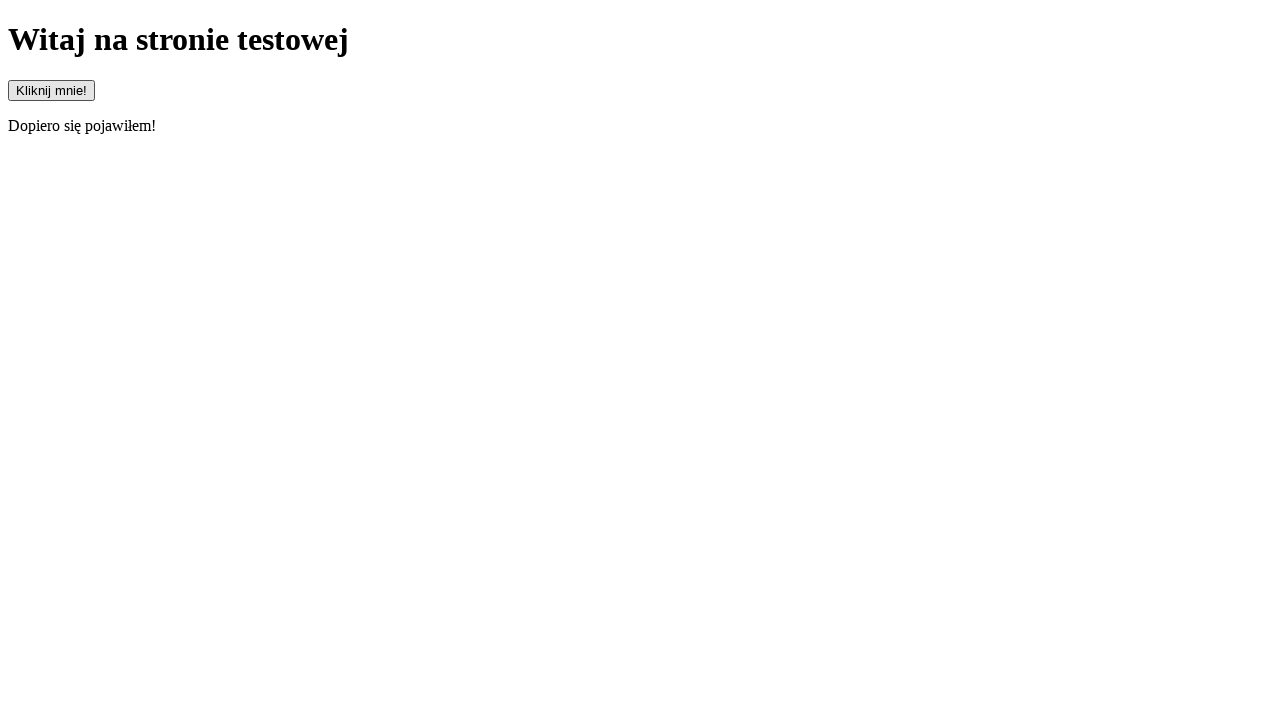

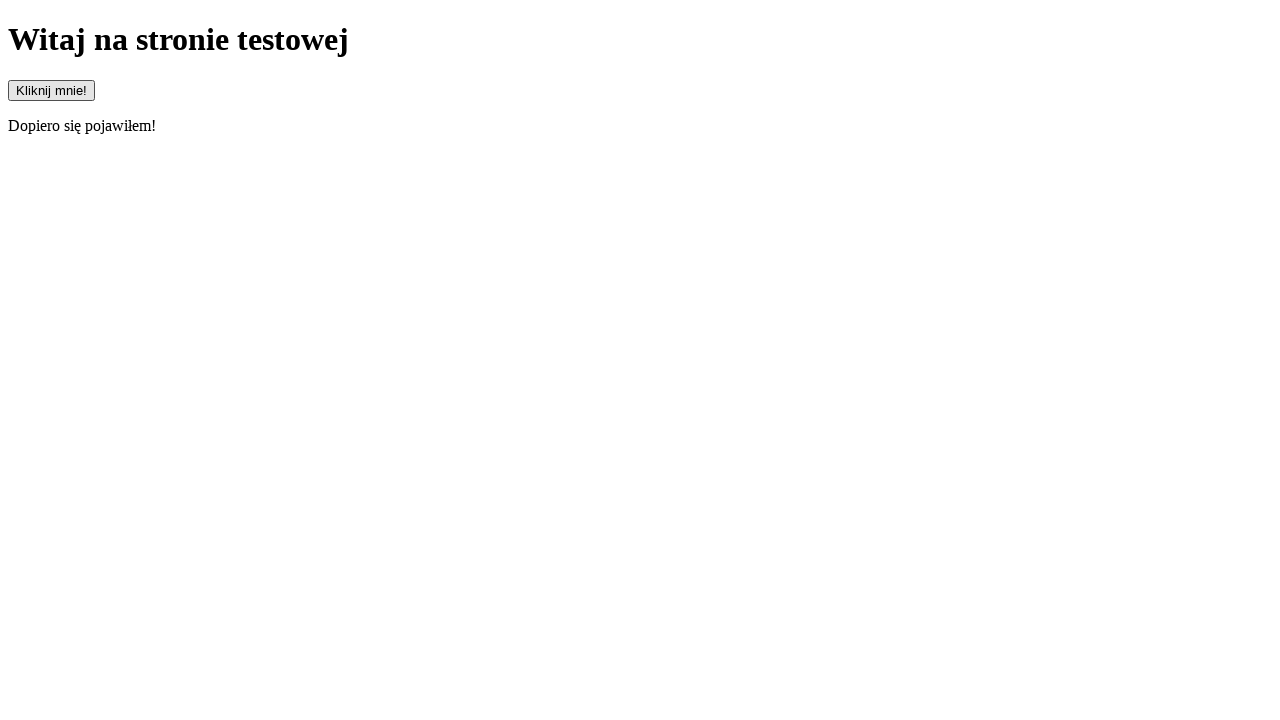